Tests dismissing a JavaScript prompt and verifying null result

Starting URL: https://the-internet.herokuapp.com/javascript_alerts

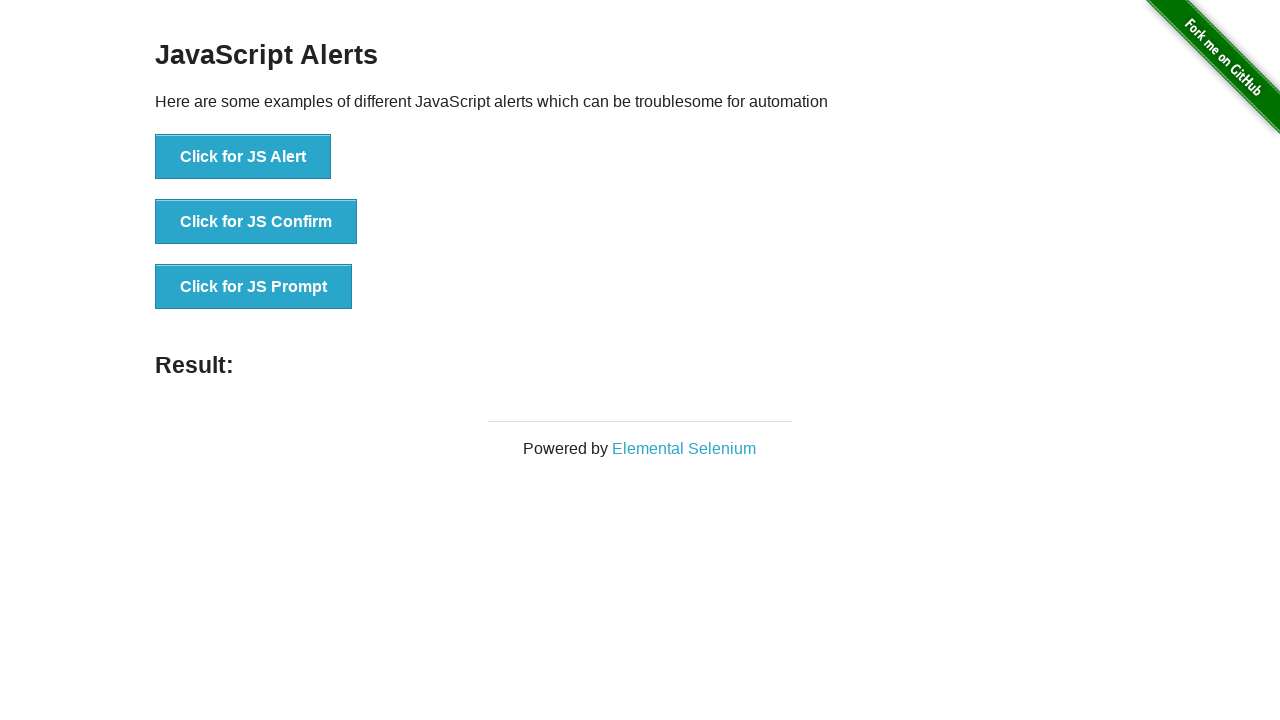

Set up dialog handler to dismiss prompts
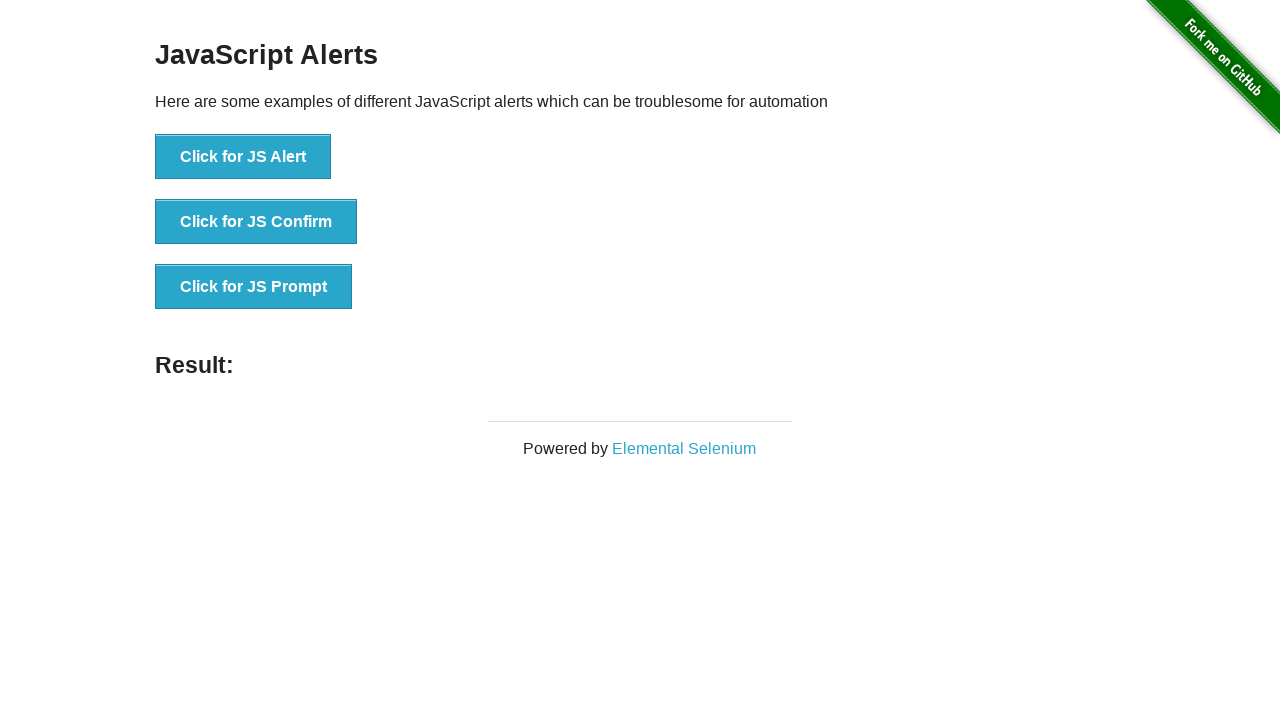

Clicked the JS Prompt button at (254, 287) on xpath=//*[text()='Click for JS Prompt']
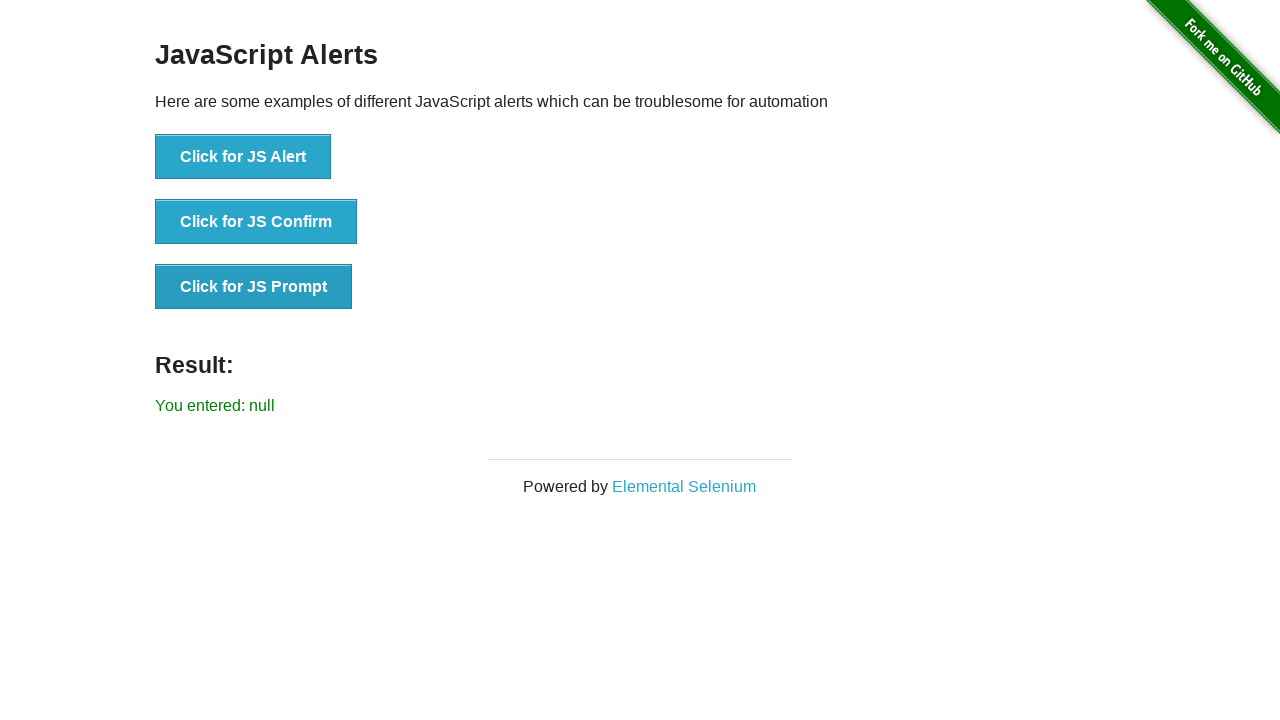

Verified result message shows null after dismissing prompt
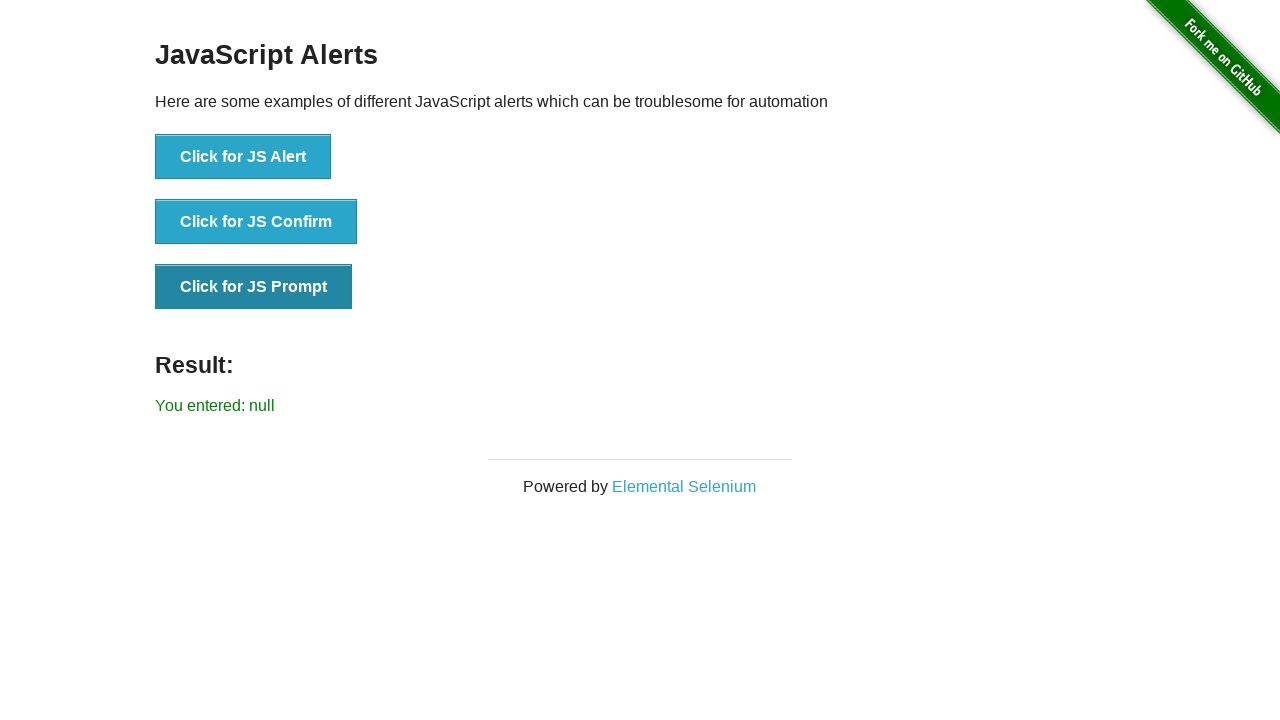

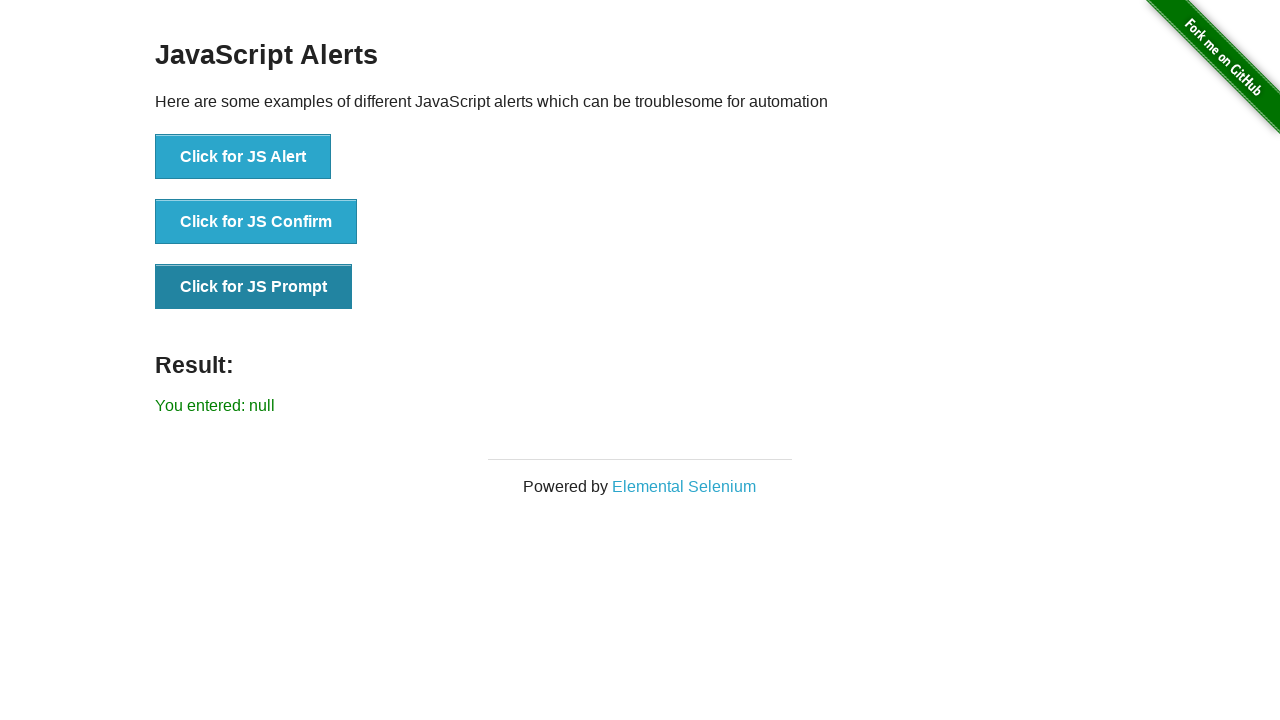